Tests radio button functionality by navigating to an HTML forms page and interacting with radio button elements to verify their values and states

Starting URL: http://echoecho.com/htmlforms10.htm

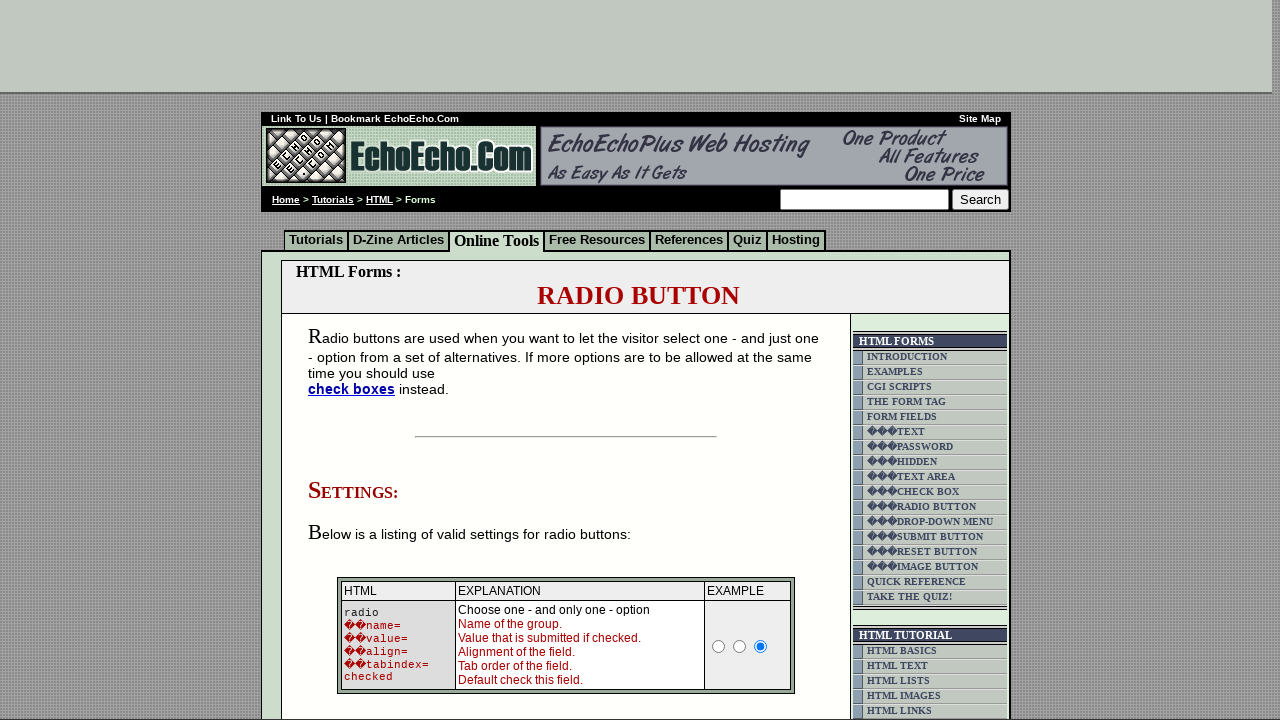

Waited for radio button group1 to load
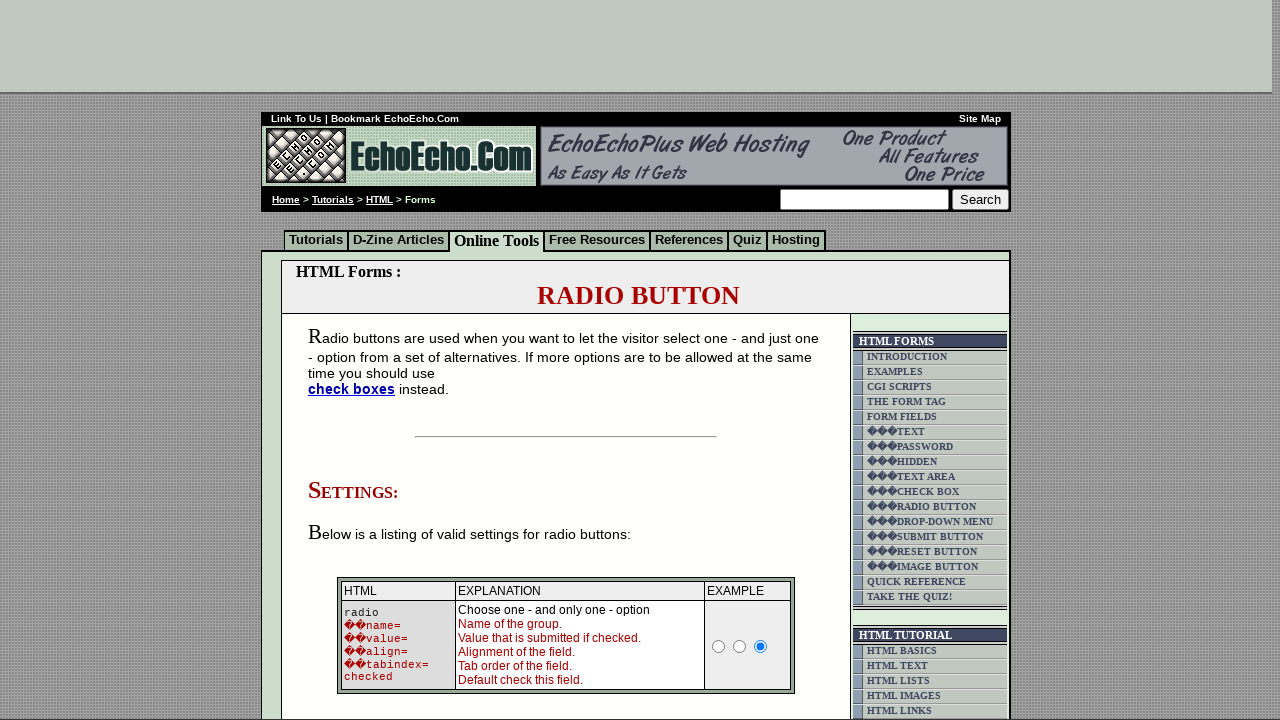

Located all radio buttons in group1
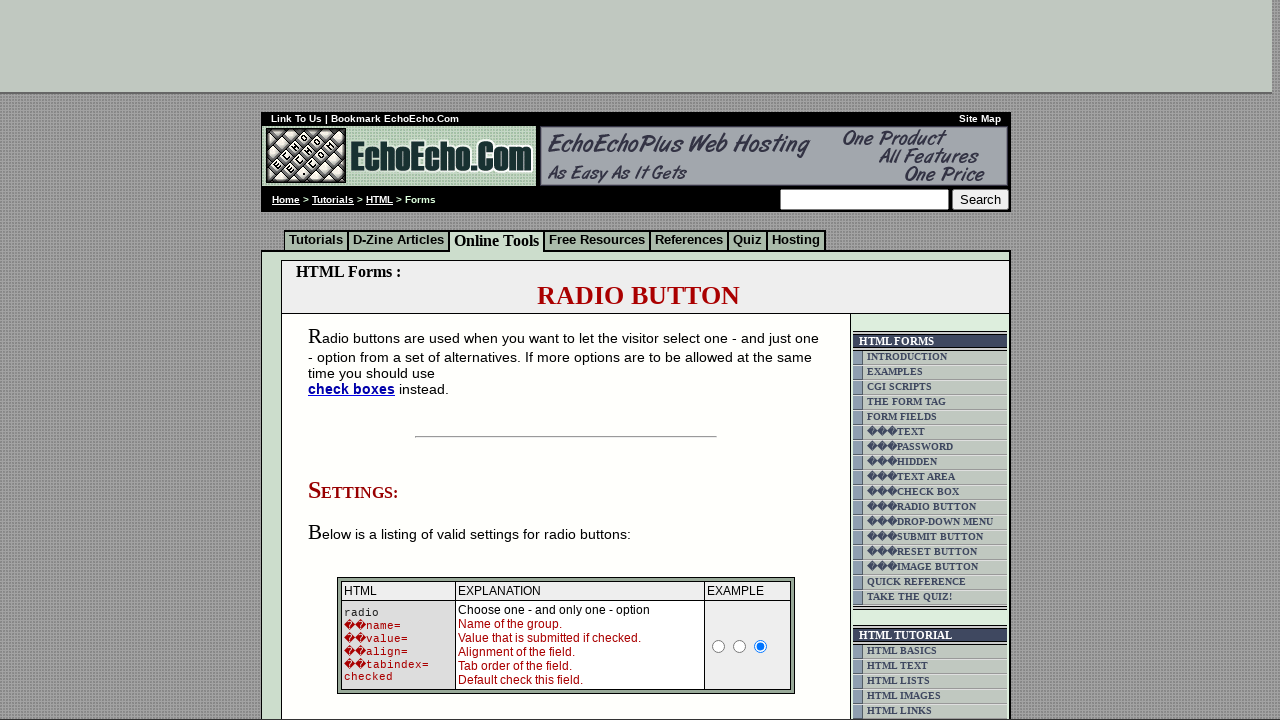

Clicked the first radio button at (356, 360) on input[name='group1'] >> nth=0
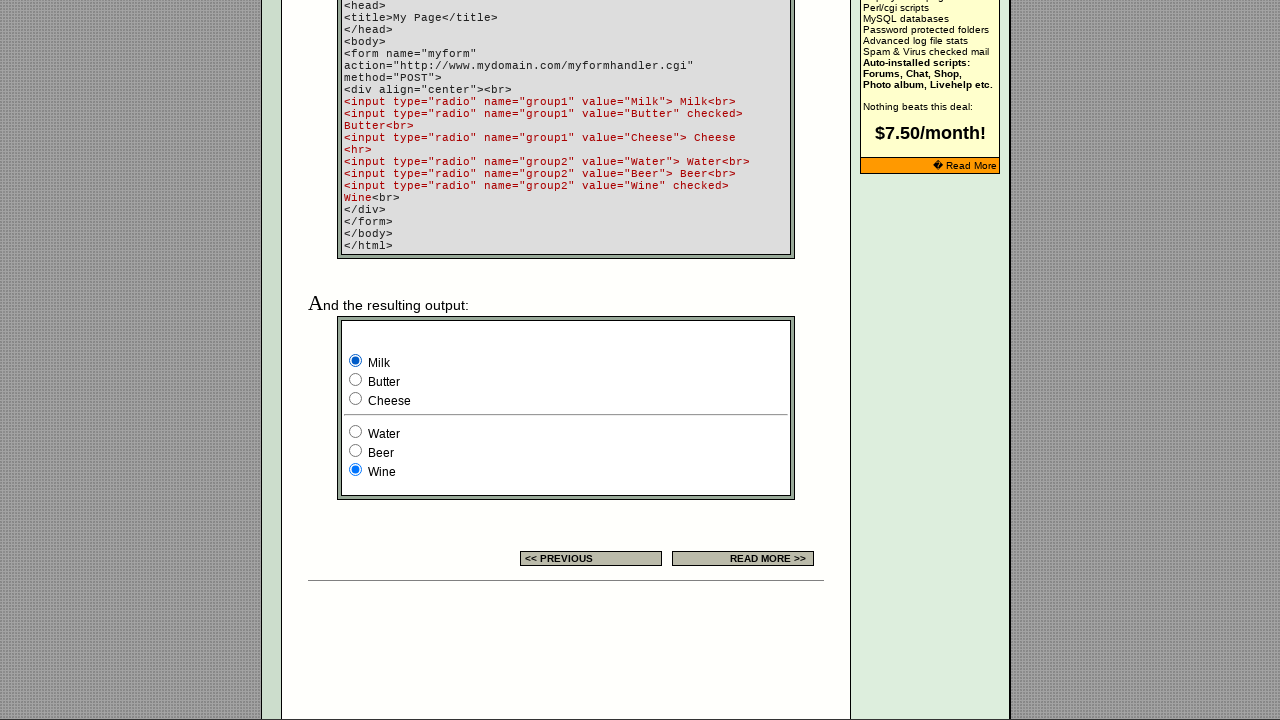

Clicked the second radio button to verify selection changes at (356, 380) on input[name='group1'] >> nth=1
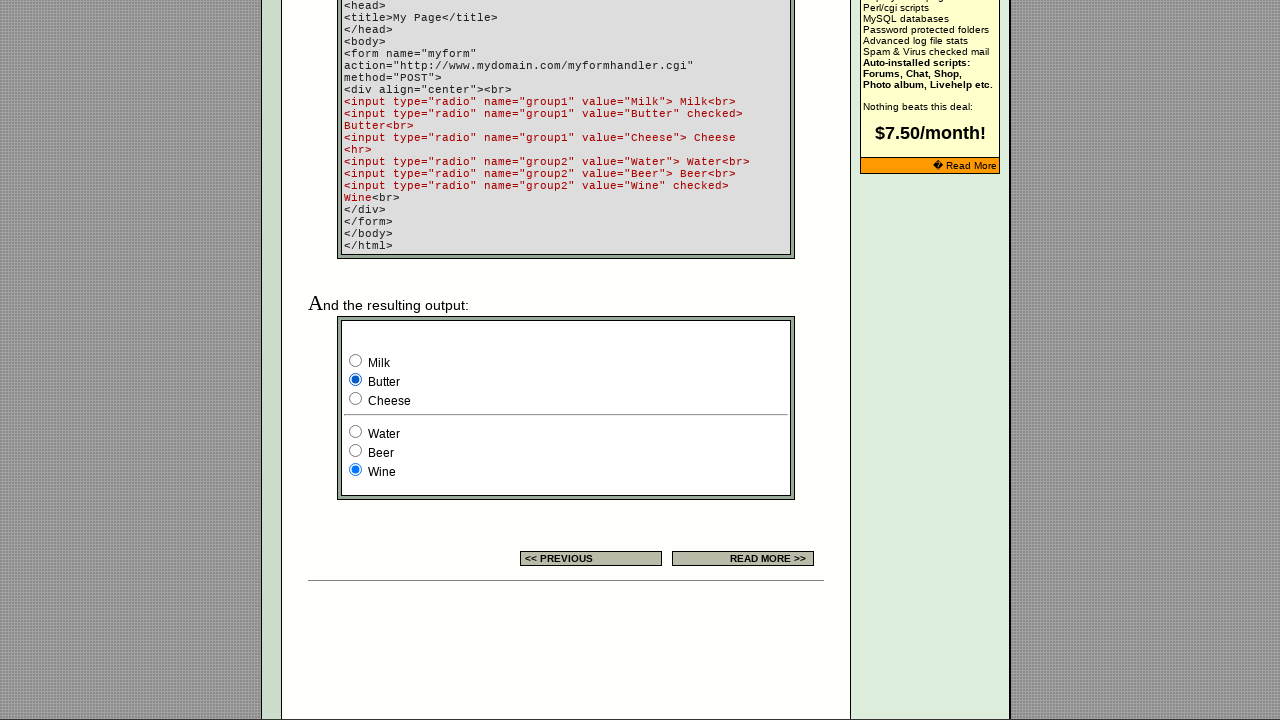

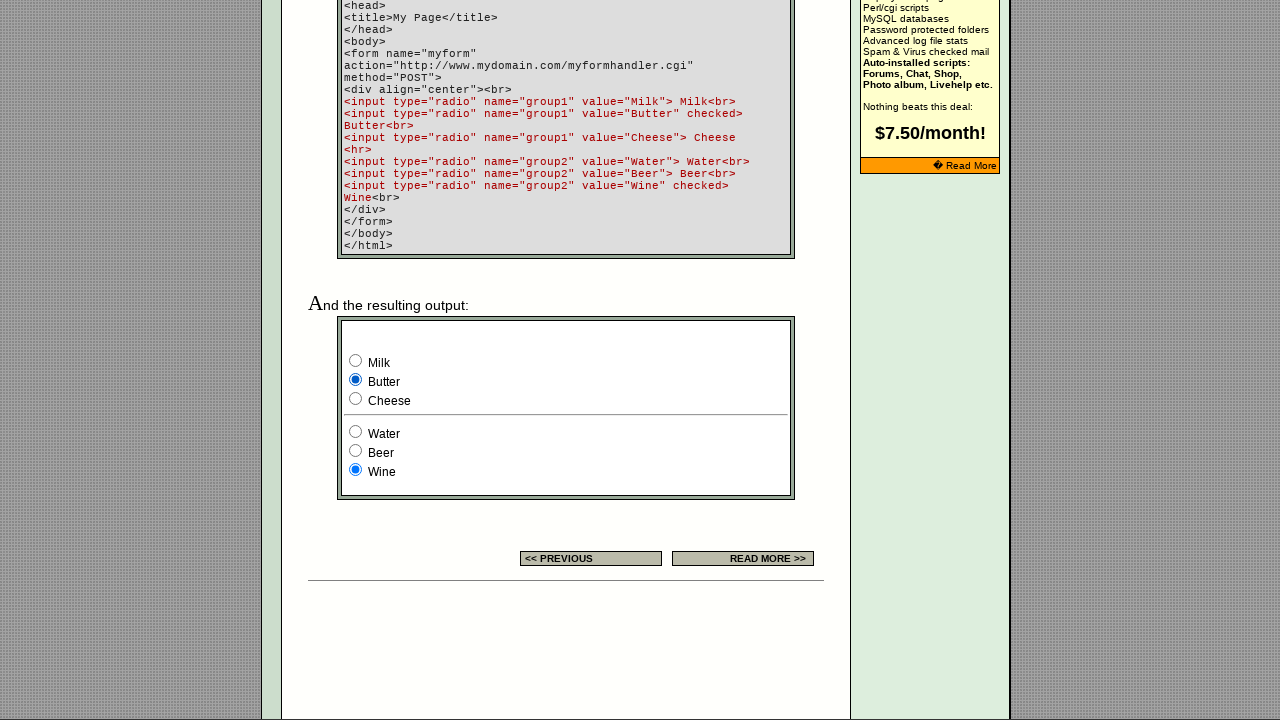